Tests the homepage by verifying spotlight images exist and clicking the Join Us link

Starting URL: https://michaelnorton-byui.github.io/cse270-teton/

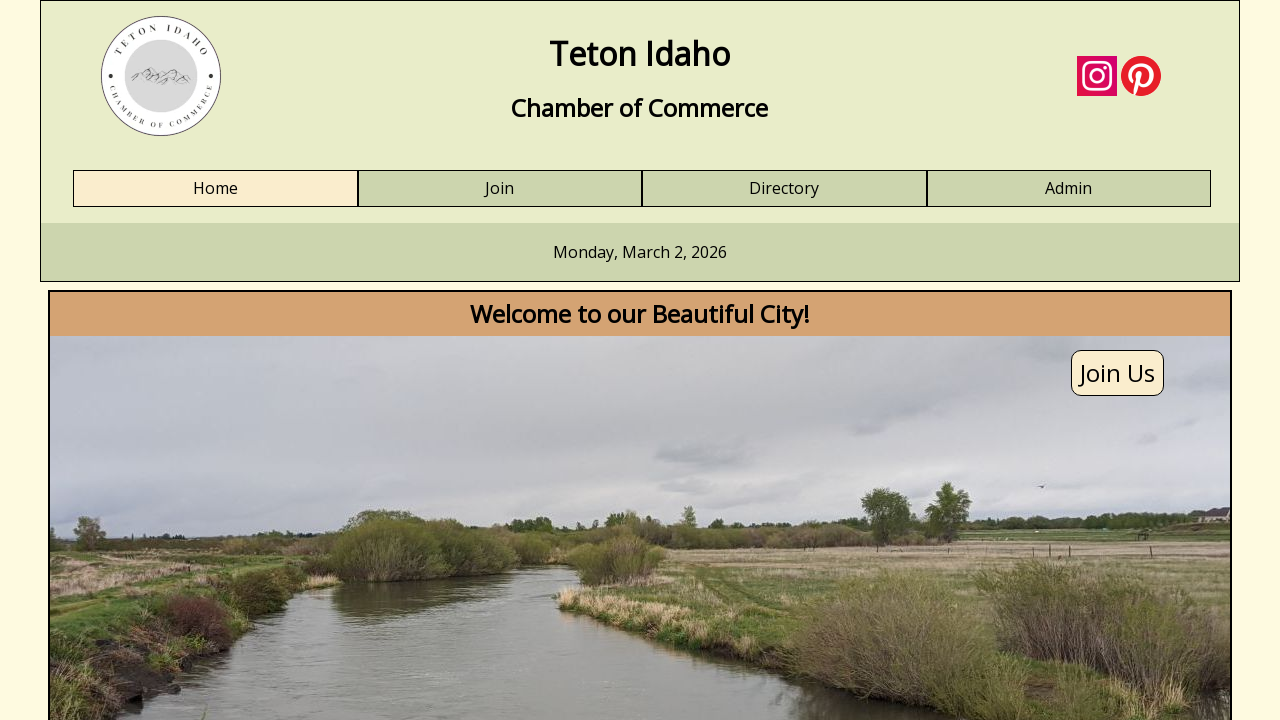

Verified spotlight1 image exists
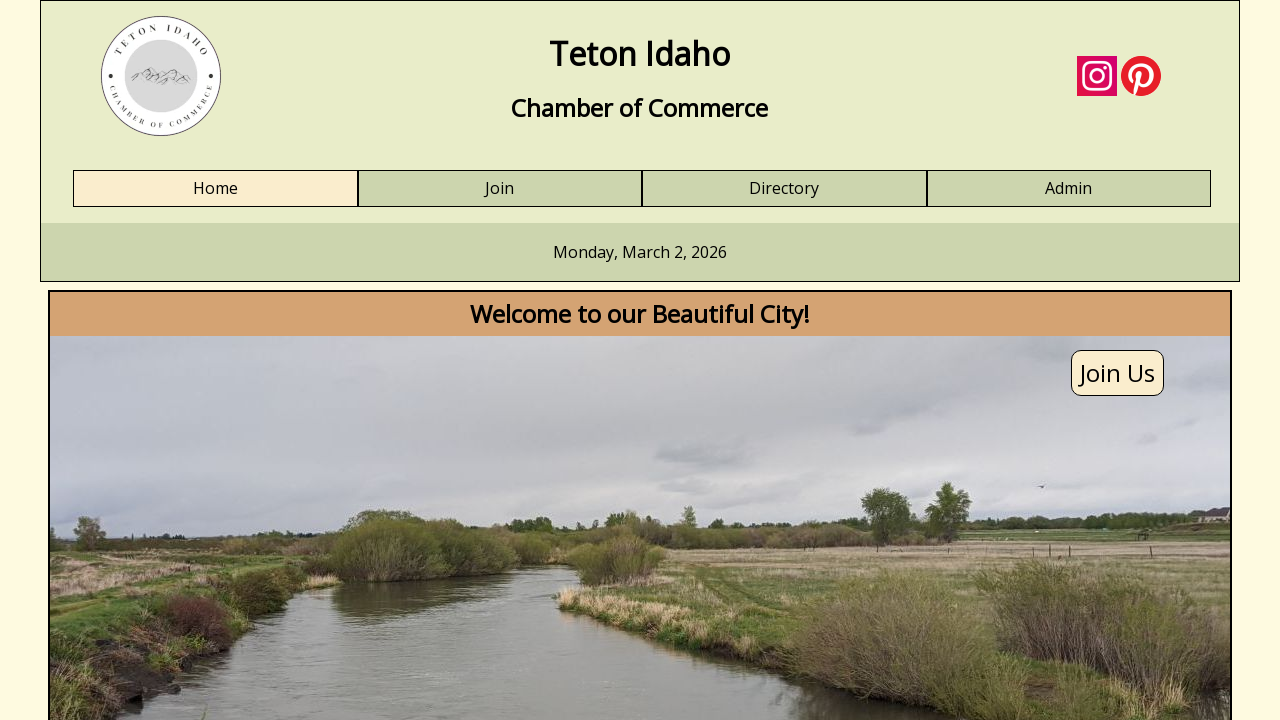

Verified spotlight2 image exists
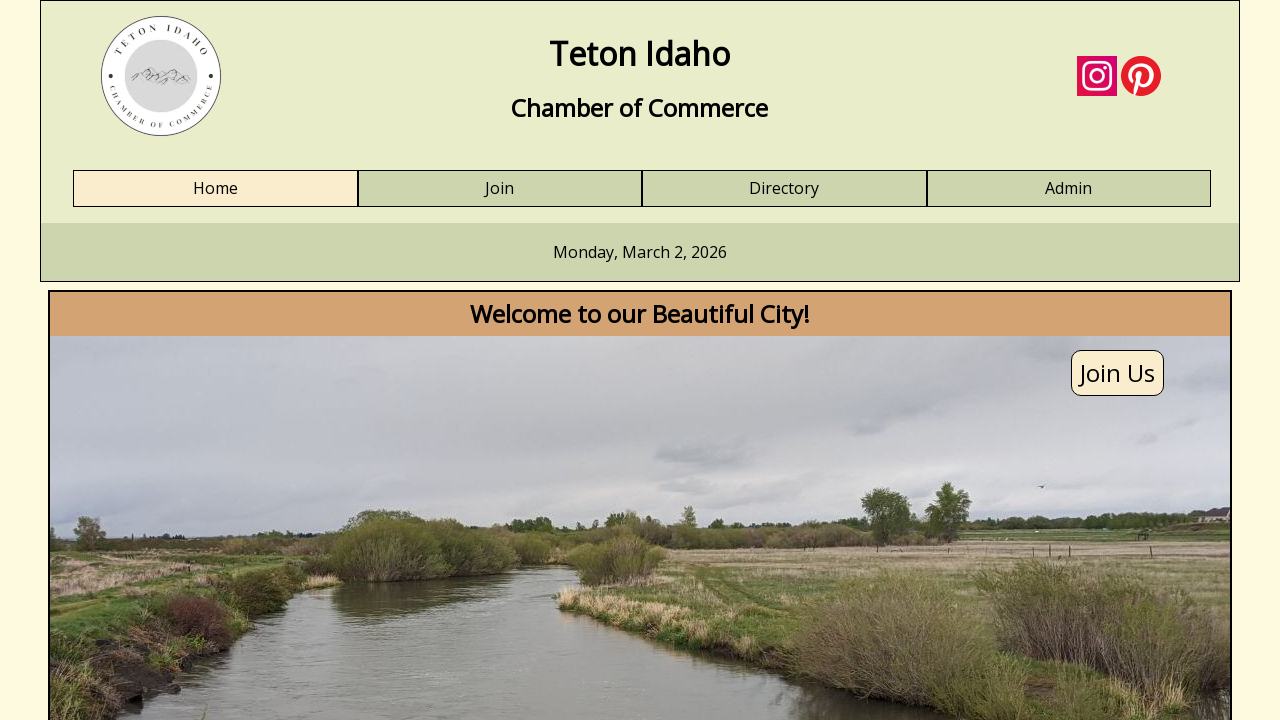

Verified Join Us link exists
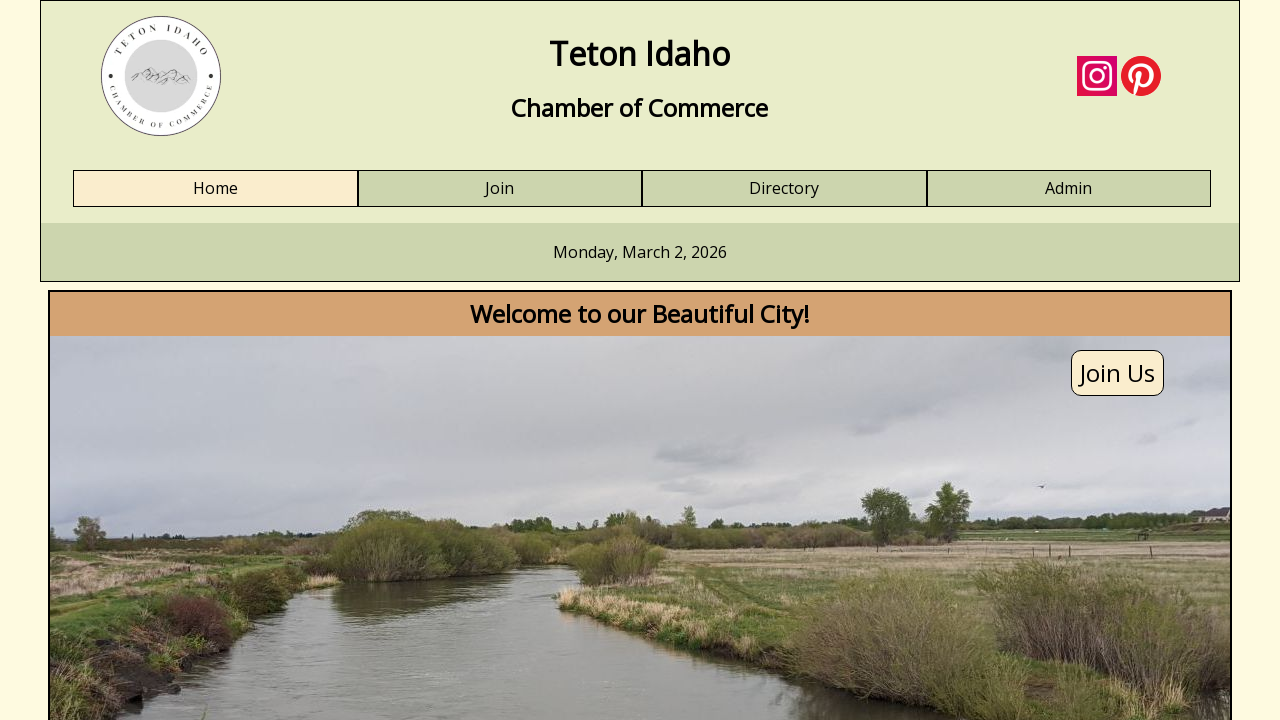

Clicked Join Us link at (1118, 373) on text=Join Us
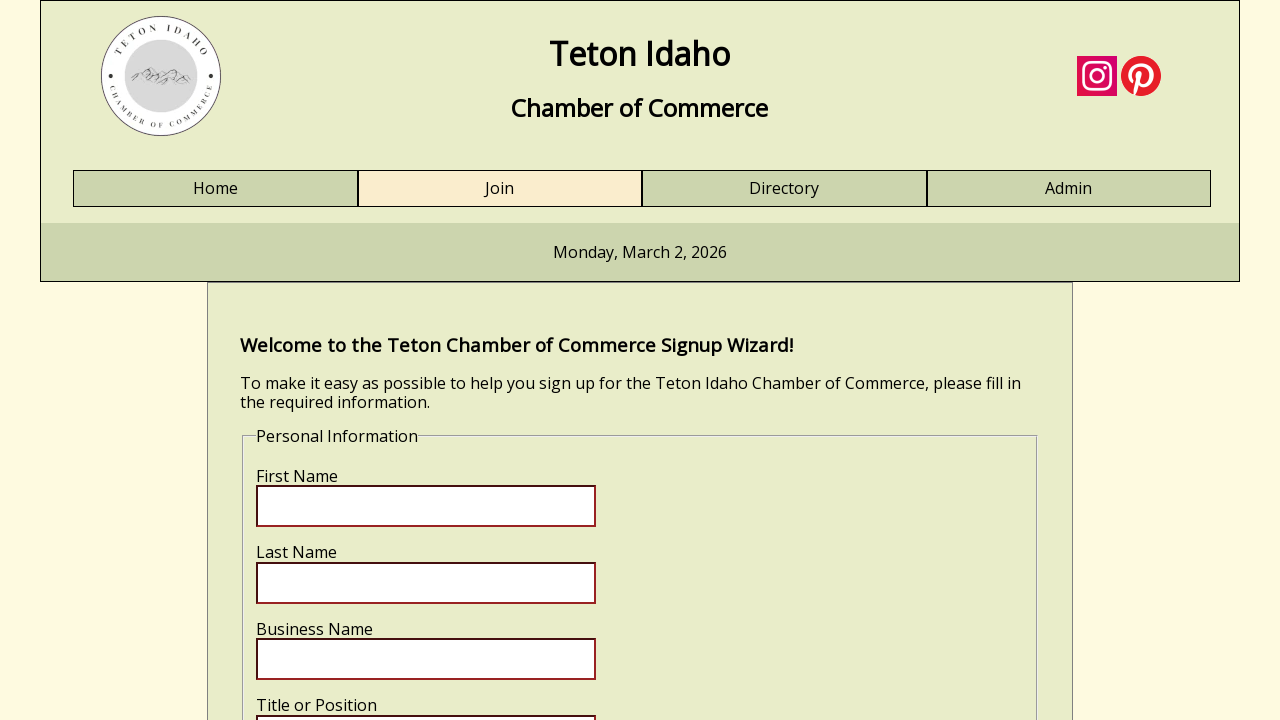

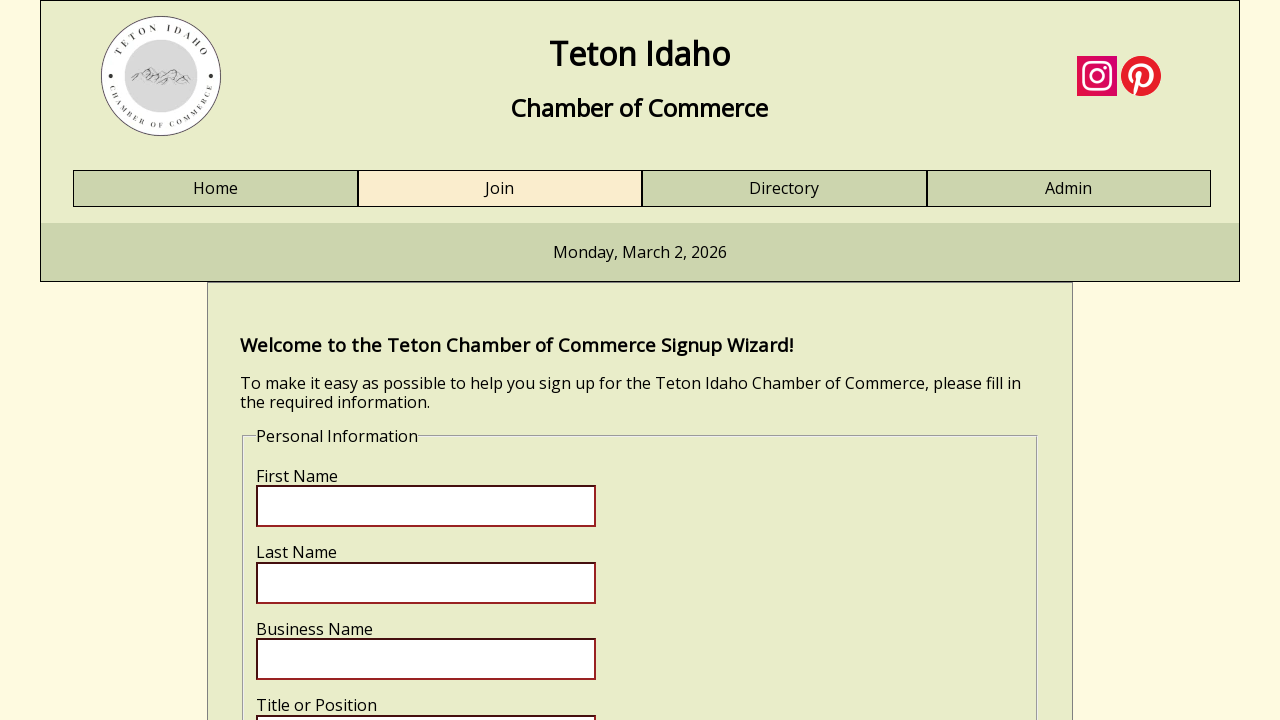